Navigates to a test page and clicks a button to trigger JavaScript log events

Starting URL: https://www.selenium.dev/selenium/web/bidi/logEntryAdded.html

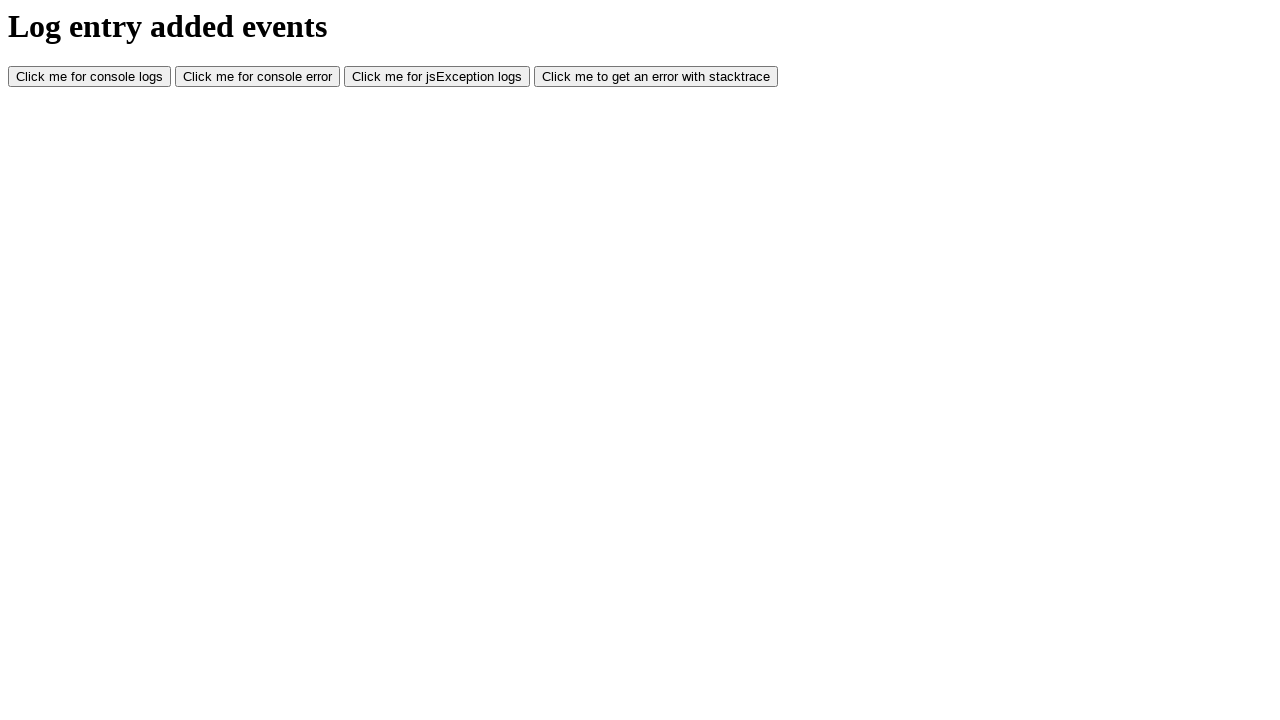

Clicked JS exception button to trigger JavaScript log event at (437, 77) on #jsException
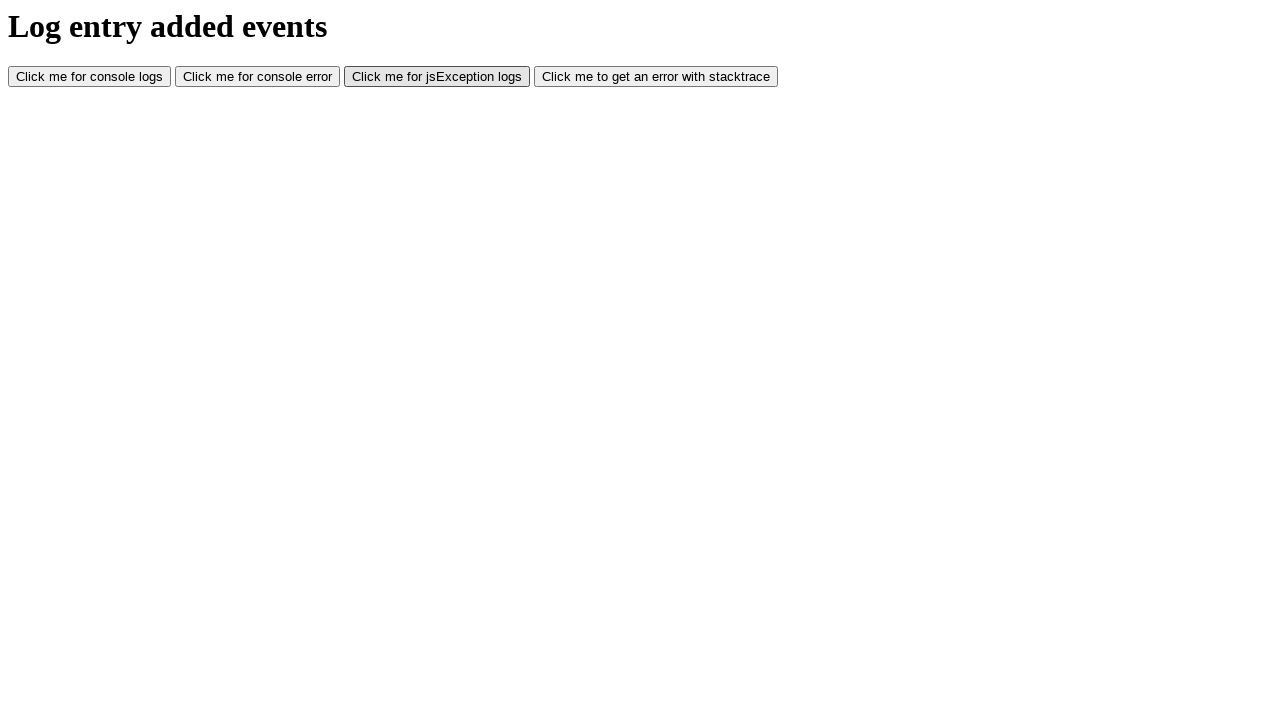

Waited for page to process the click
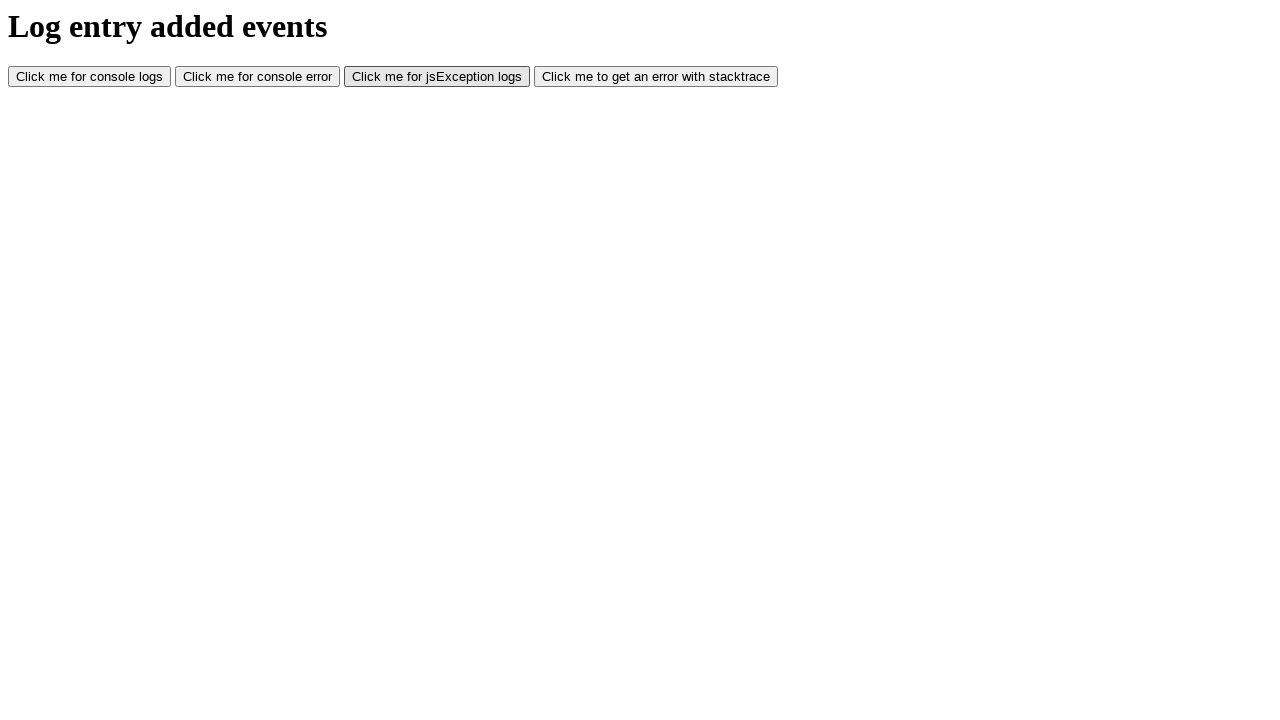

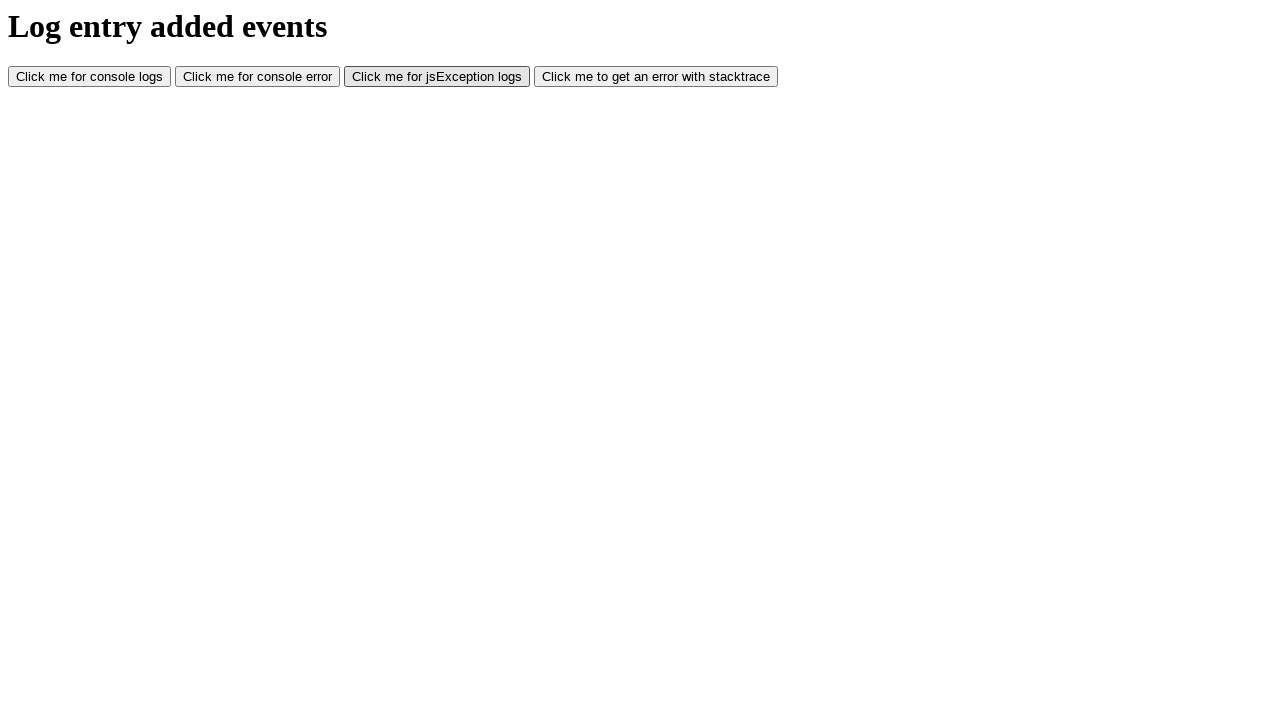